Tests the tasks/questions area functionality by double-clicking on the questions tab and verifying that the correct section title is displayed

Starting URL: https://thecode.media/

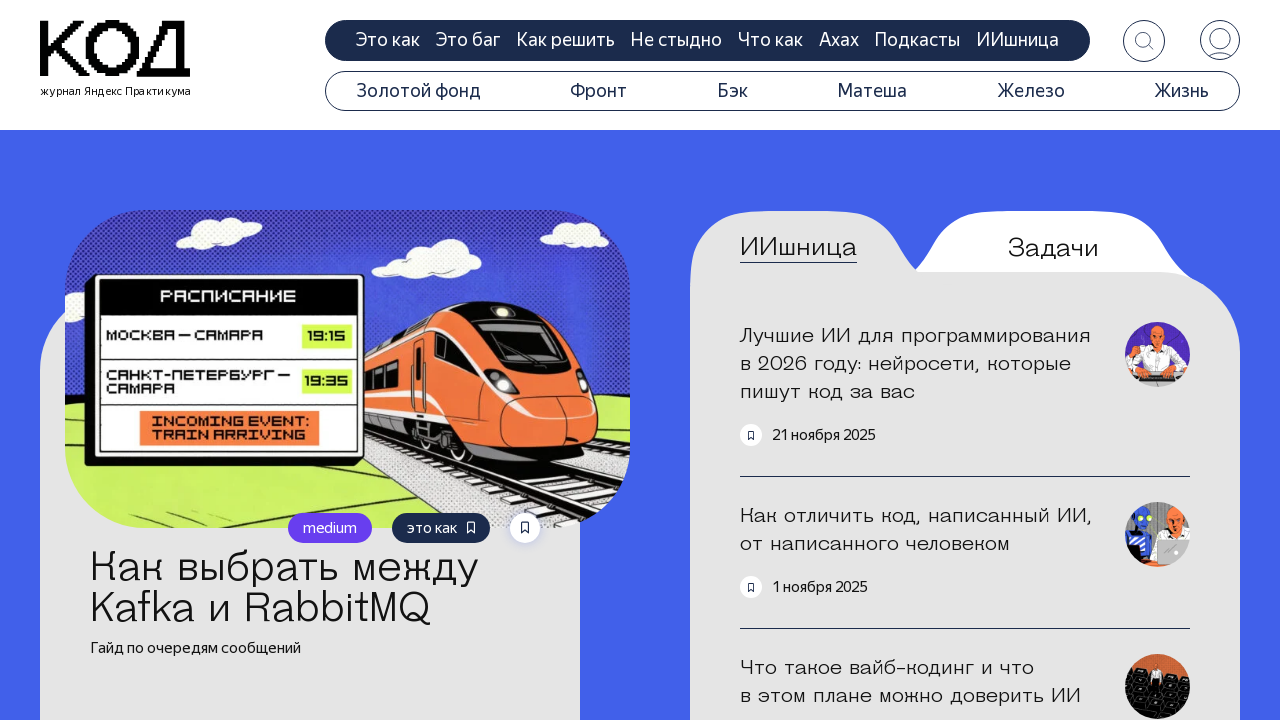

Double-clicked on the questions tab at (1053, 248) on .tab-questions
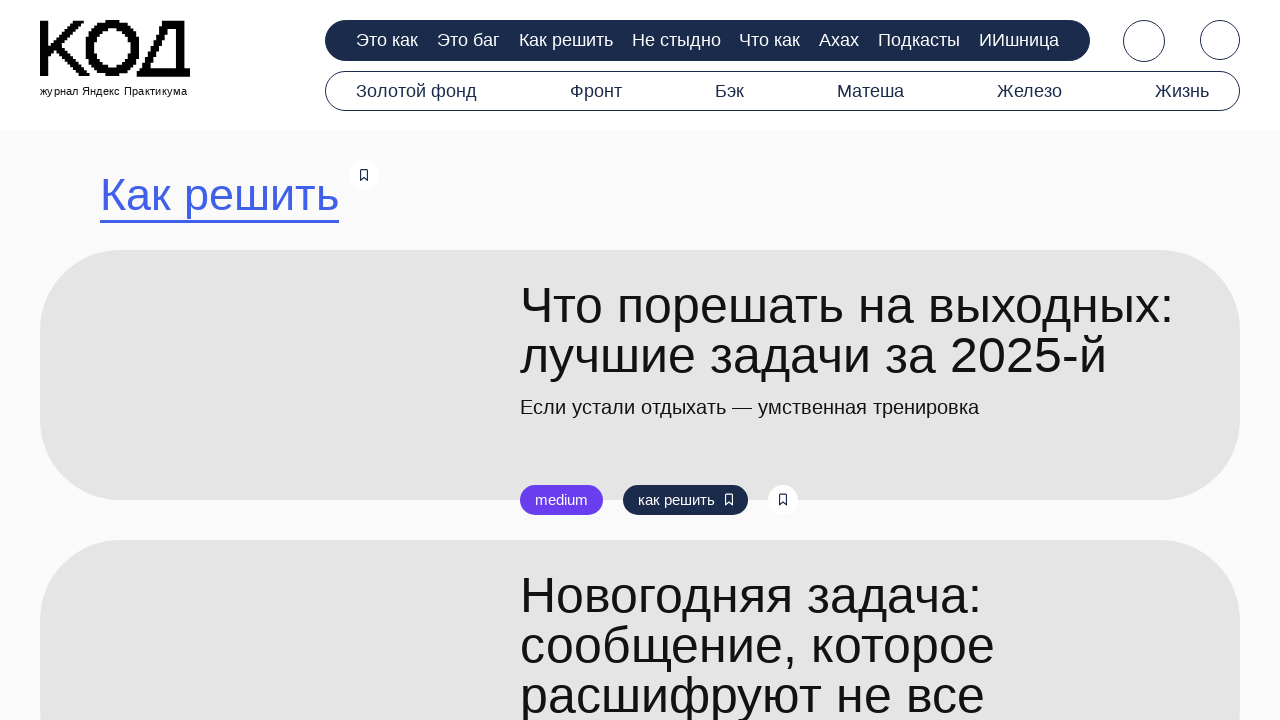

Waited for search title section to appear
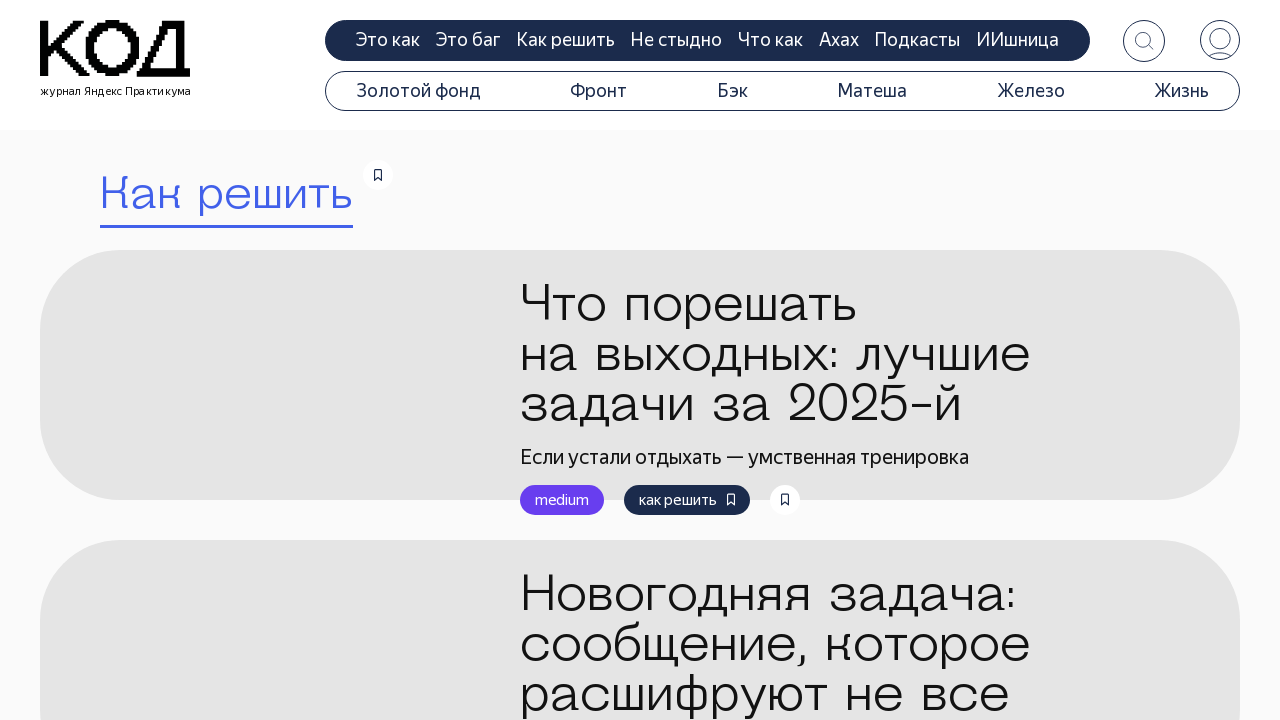

Retrieved search title text: 'Как решить'
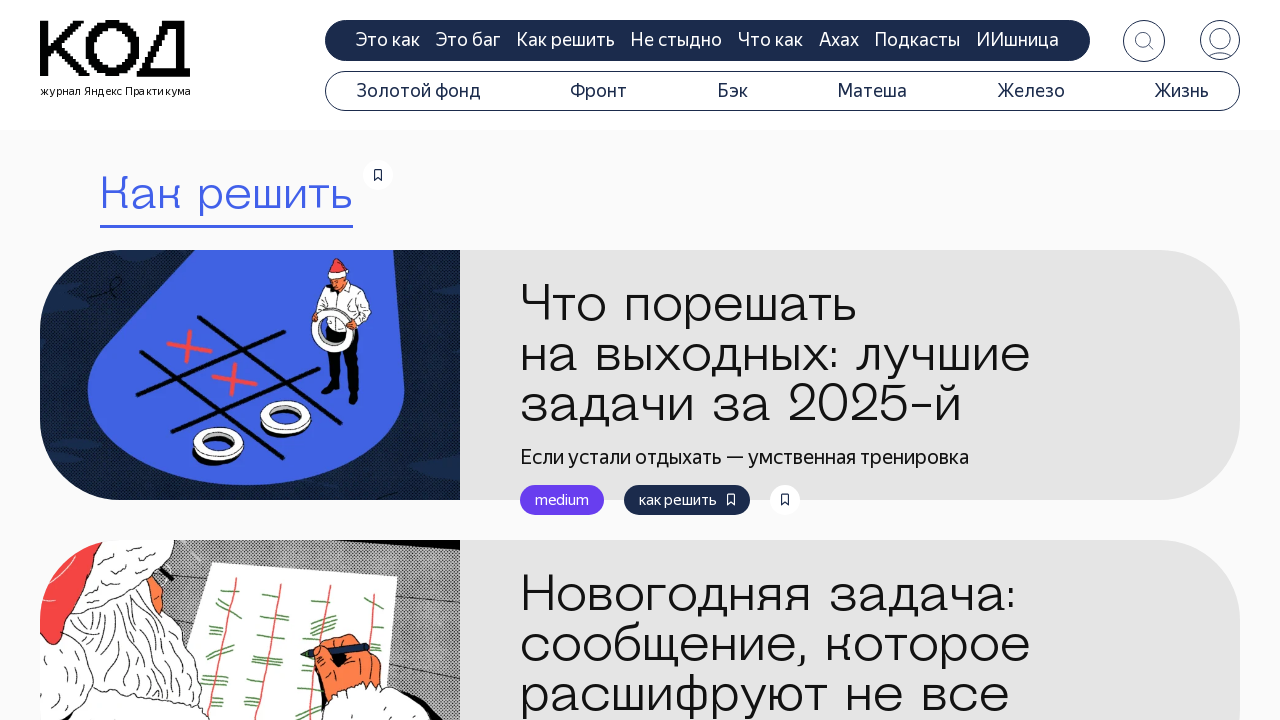

Verified that section title is 'Как решить'
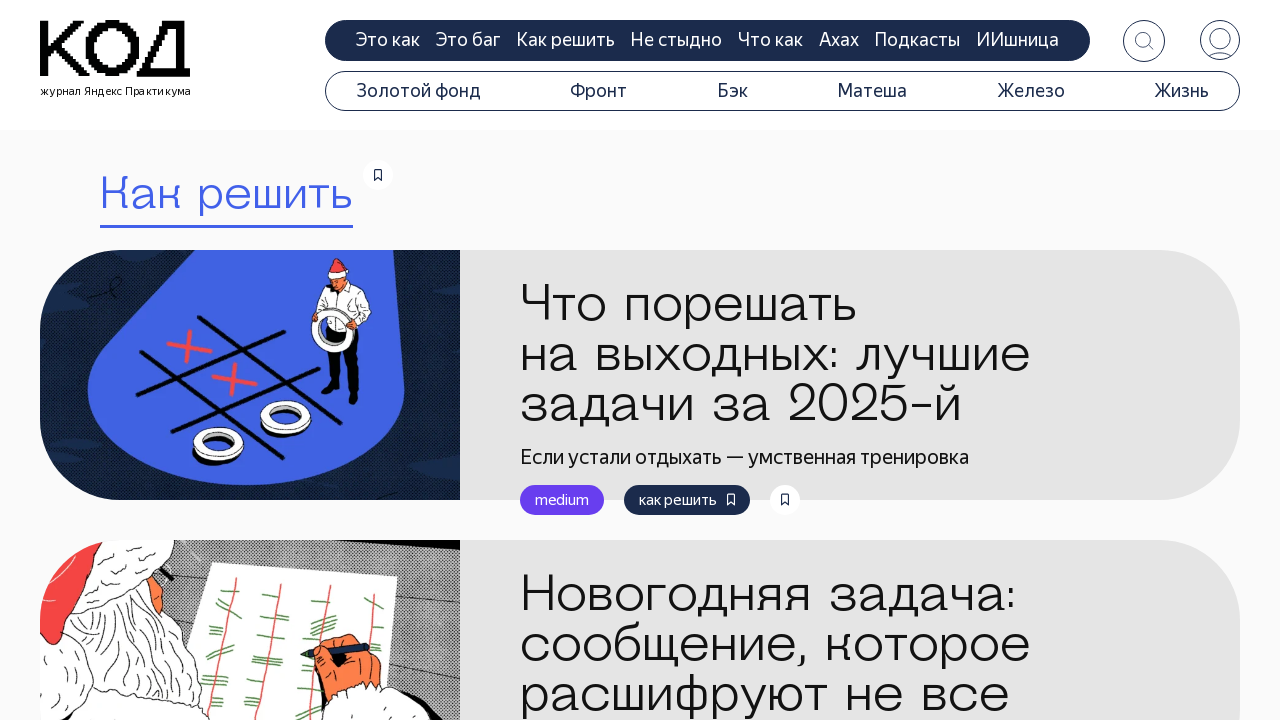

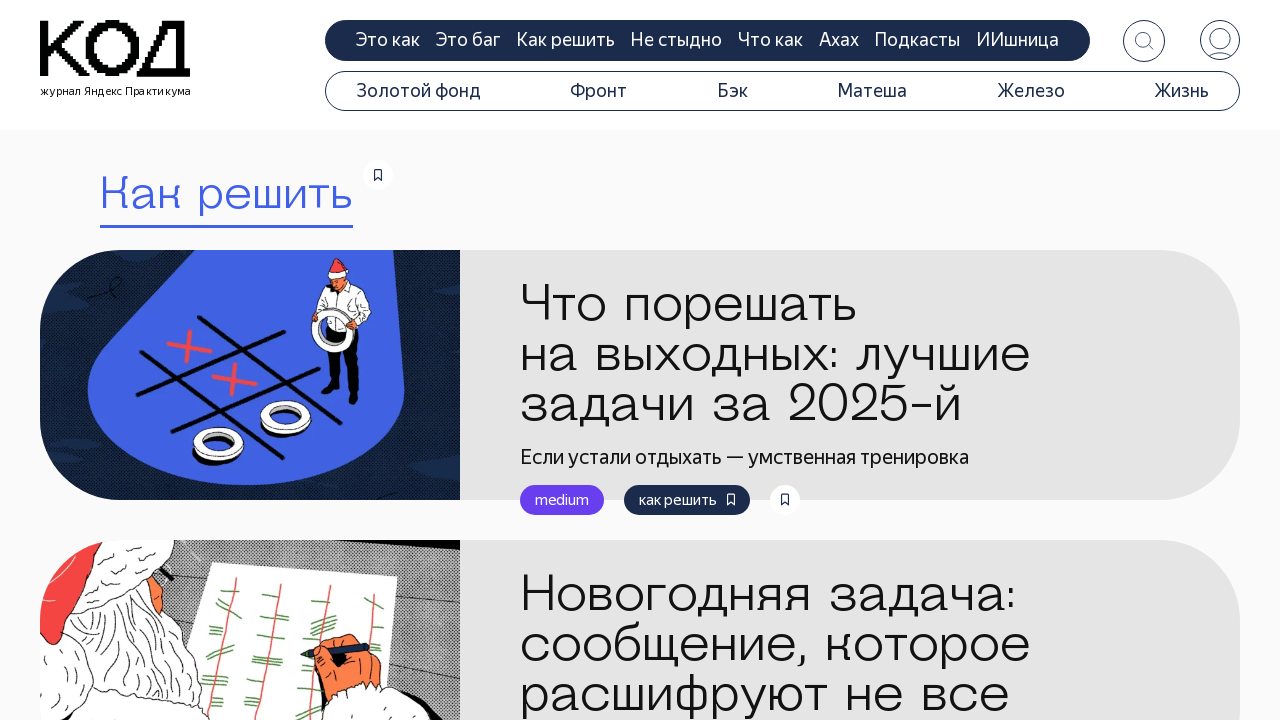